Tests adding todo items to a Todo List application by entering item text in the input box and pressing Enter, then verifying the items are displayed correctly.

Starting URL: https://todo-app.serenity-js.org/

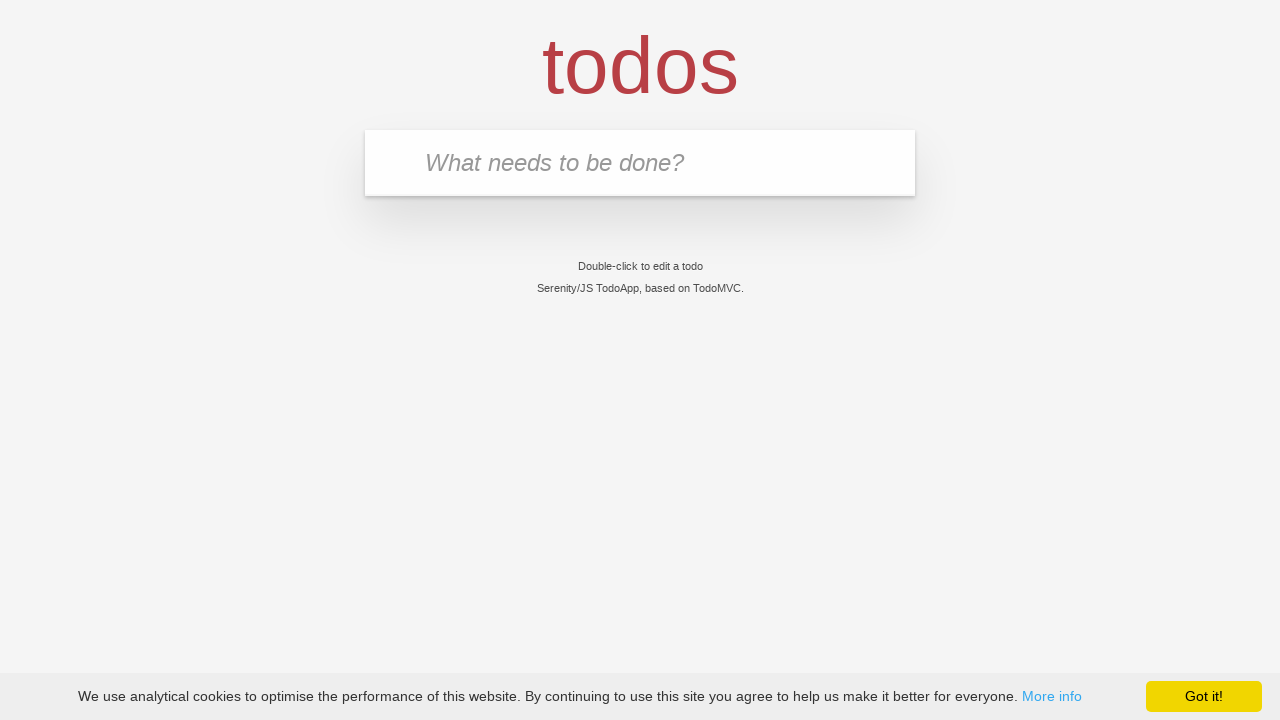

Filled input box with first todo item 'buy some cheese' on input[placeholder="What needs to be done?"]
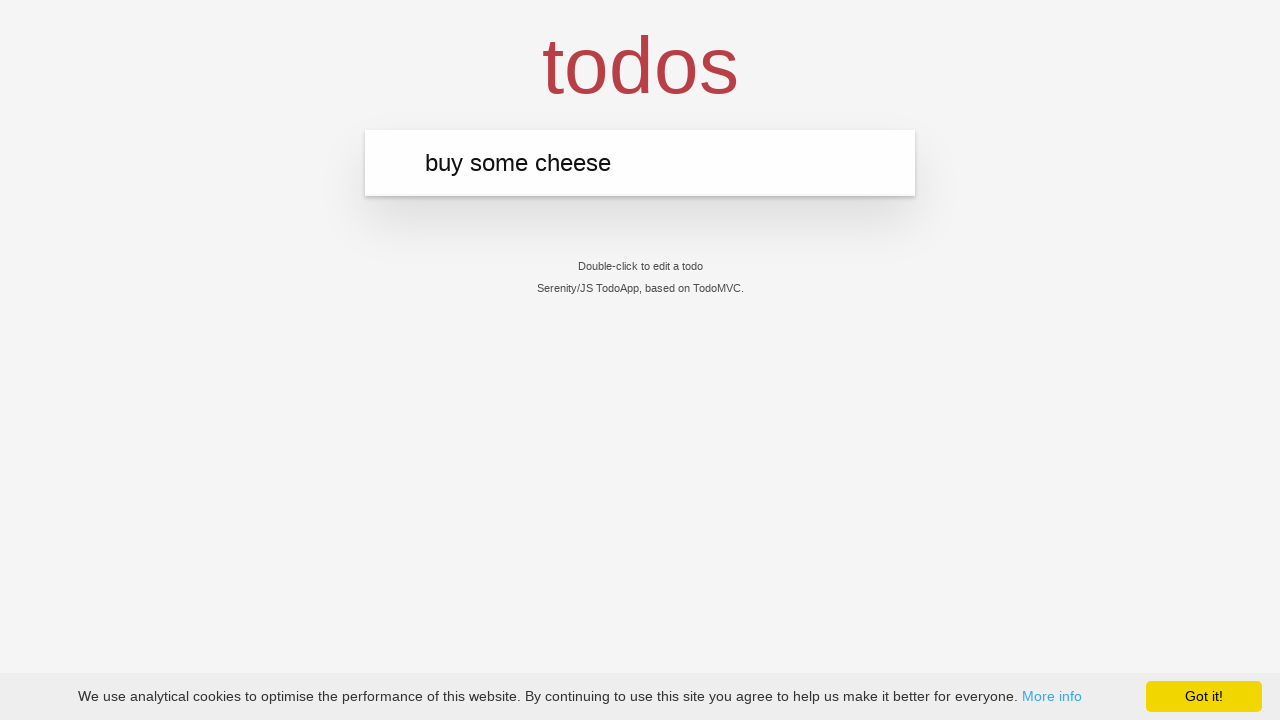

Pressed Enter to add first todo item on input[placeholder="What needs to be done?"]
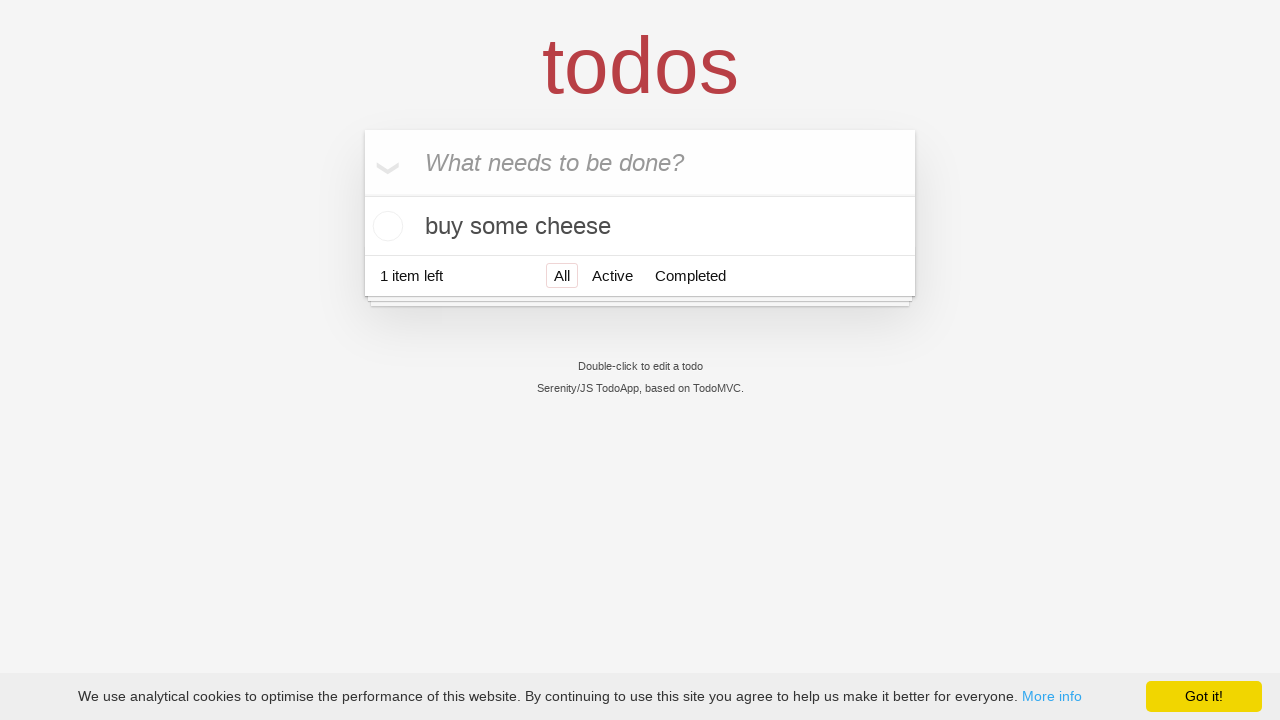

First todo item 'buy some cheese' appeared in the list
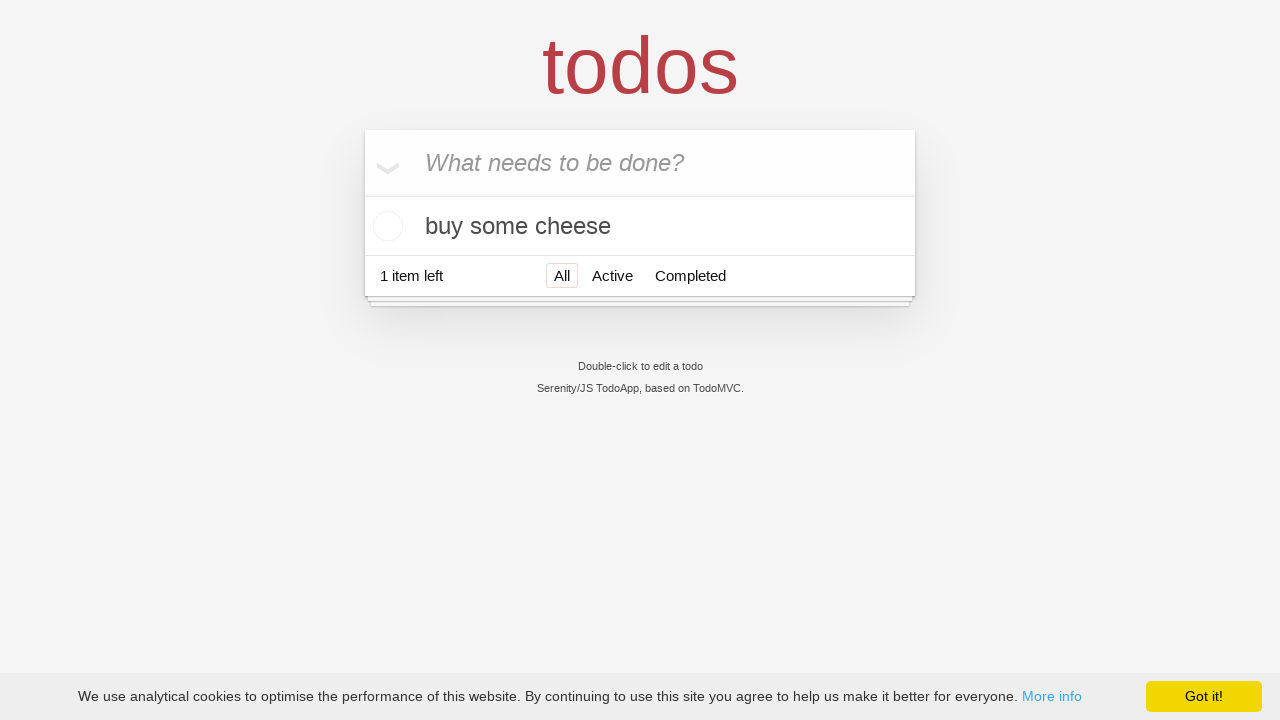

Filled input box with second todo item 'feed the cat' on input[placeholder="What needs to be done?"]
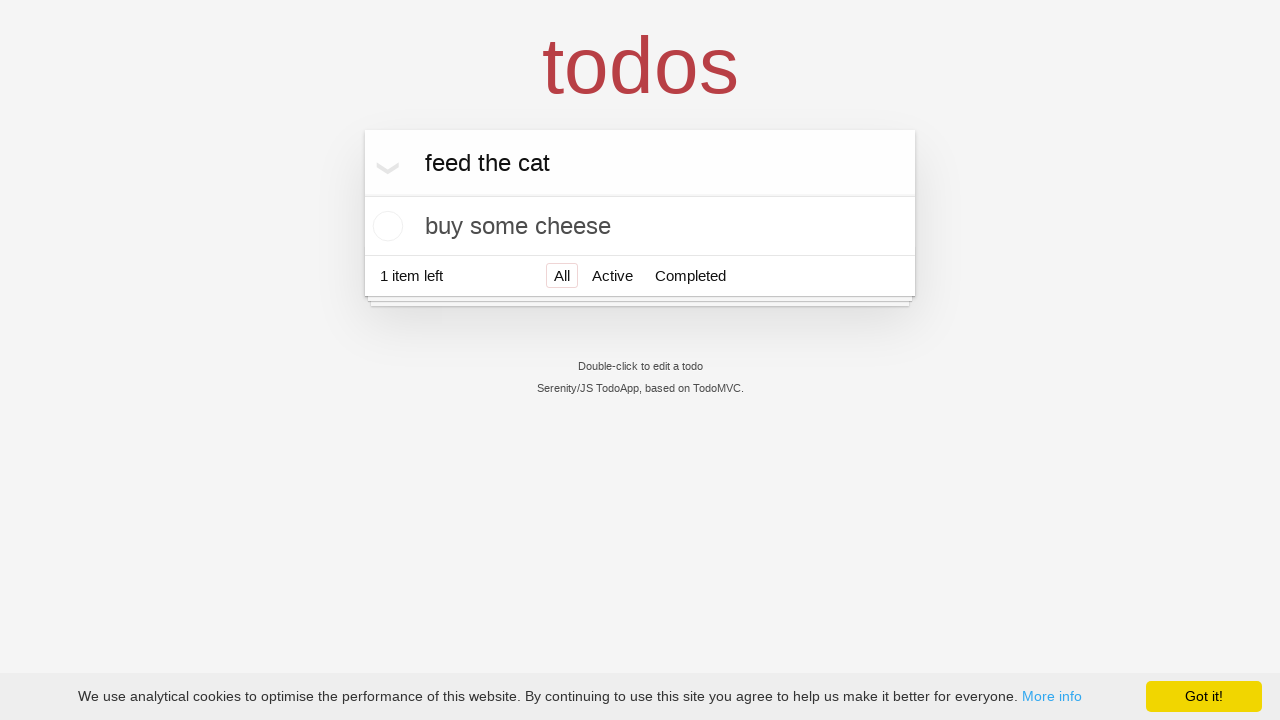

Pressed Enter to add second todo item on input[placeholder="What needs to be done?"]
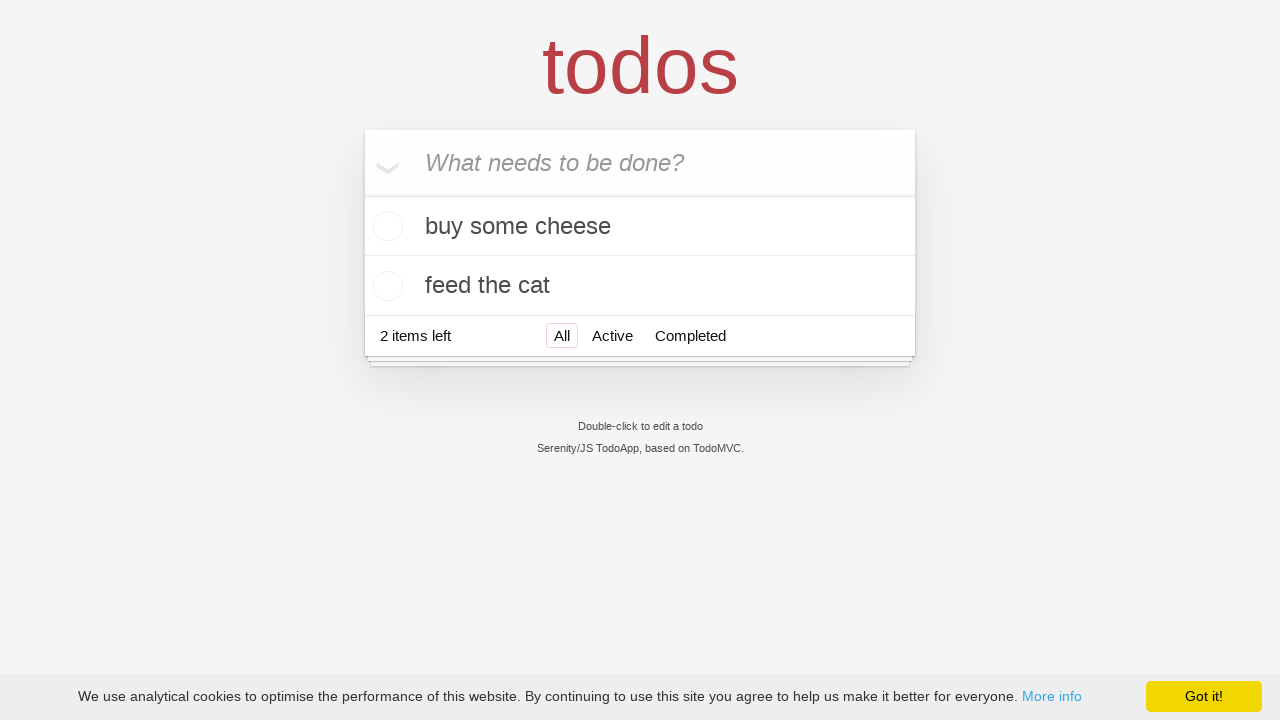

Second todo item 'feed the cat' appeared in the list
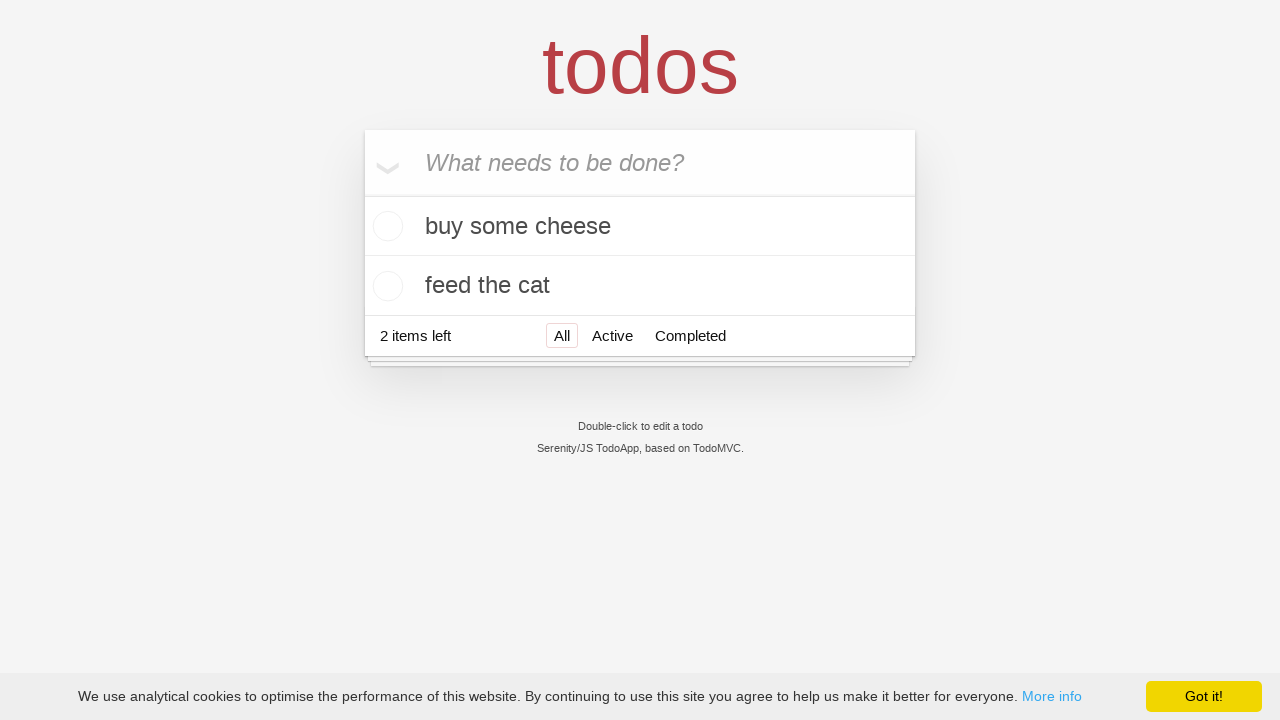

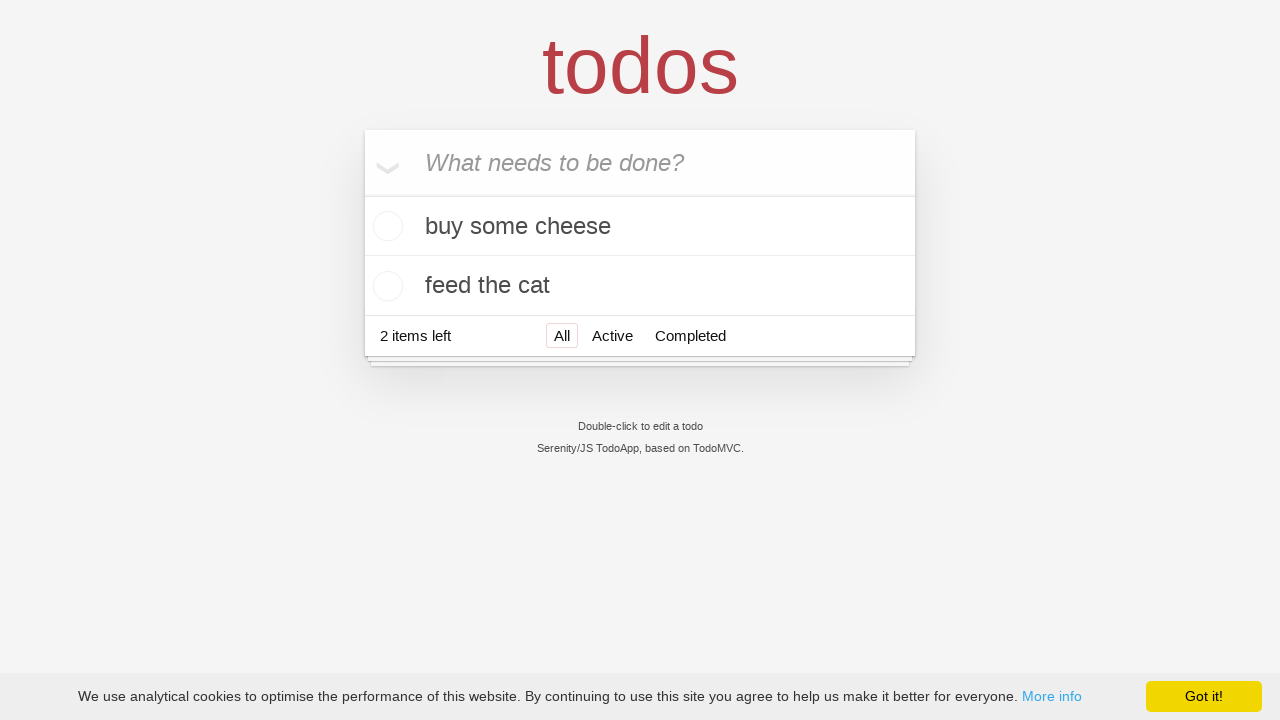